Tests multiple browser window handling by clicking a button to open a new window, switching to the child window, verifying the heading text, closing the child window, and switching back to the main window.

Starting URL: https://demoqa.com/browser-windows

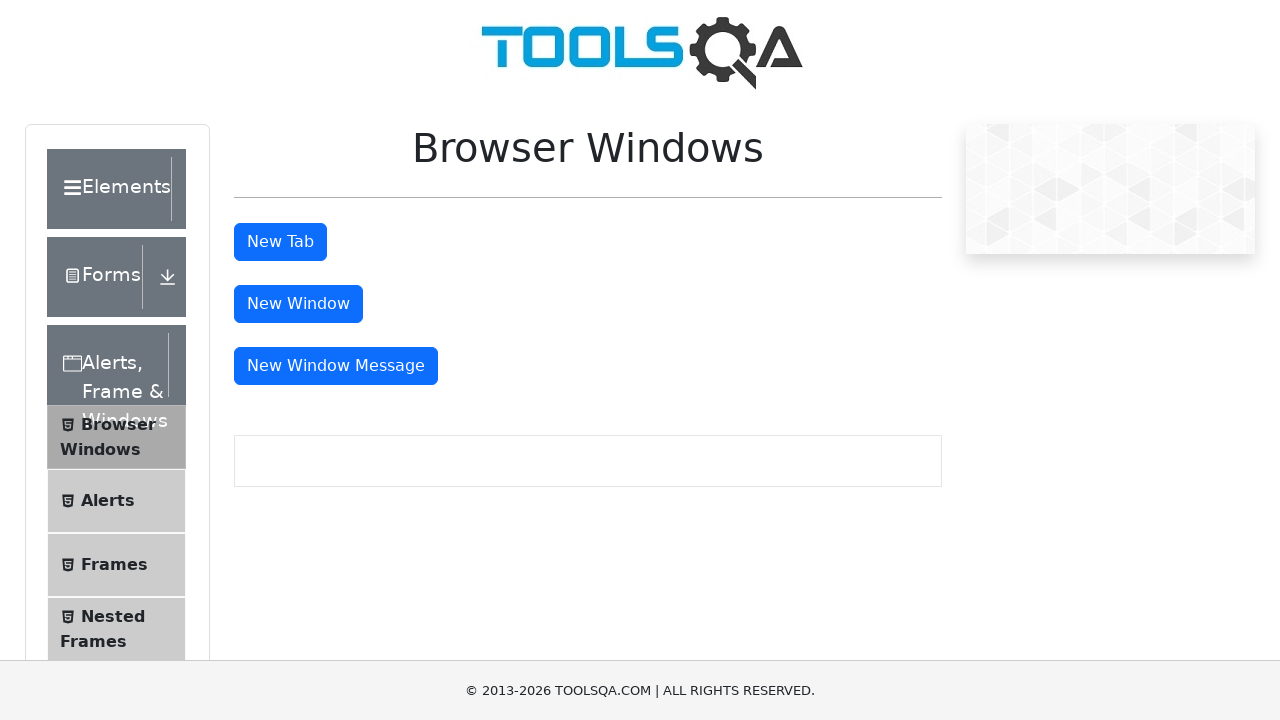

Clicked button to open new window at (298, 304) on #windowButton
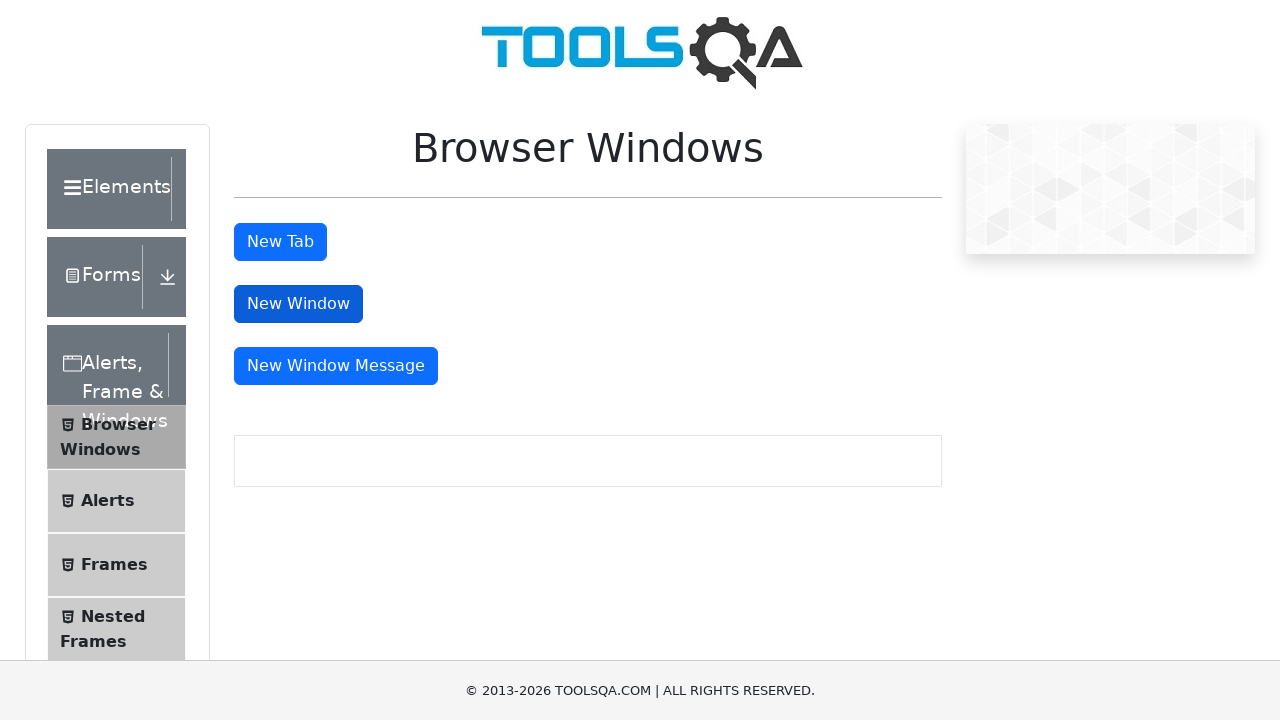

Child window opened and captured
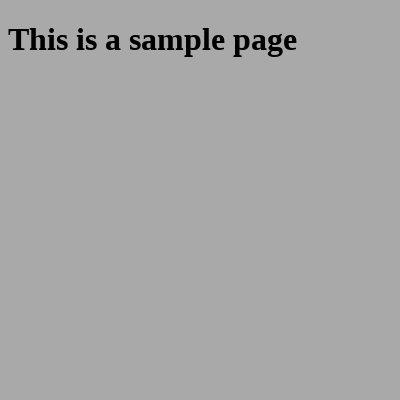

Child window heading element loaded
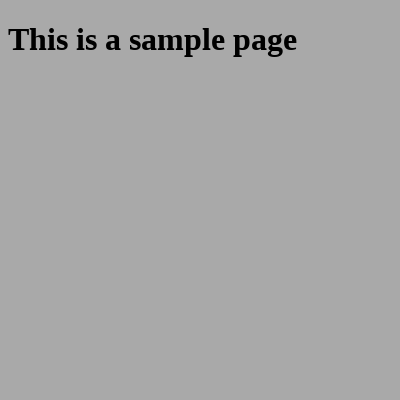

Heading element is ready in child window
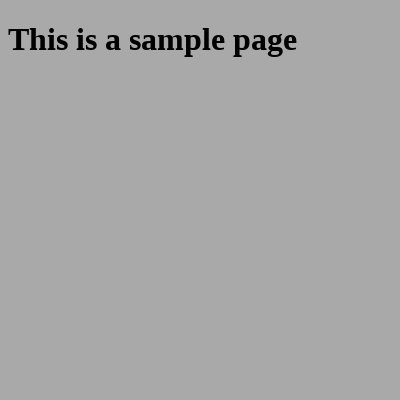

Child window closed
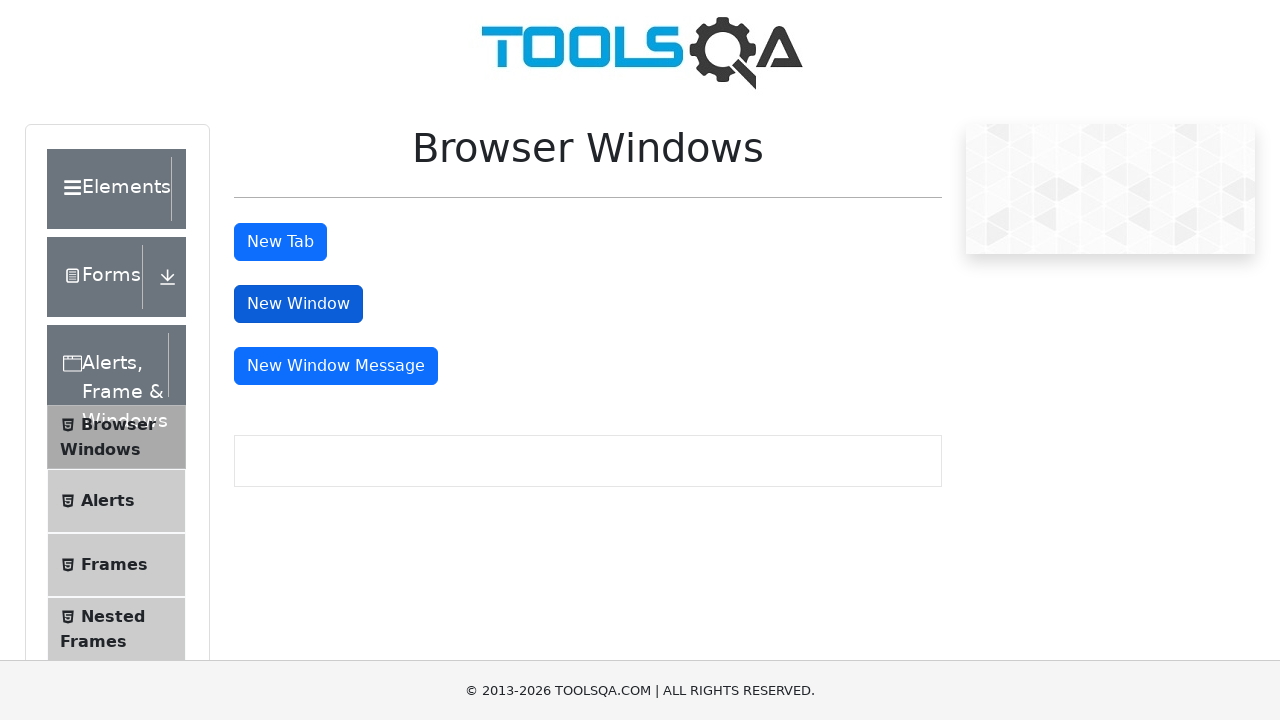

Verified main window is still active with button present
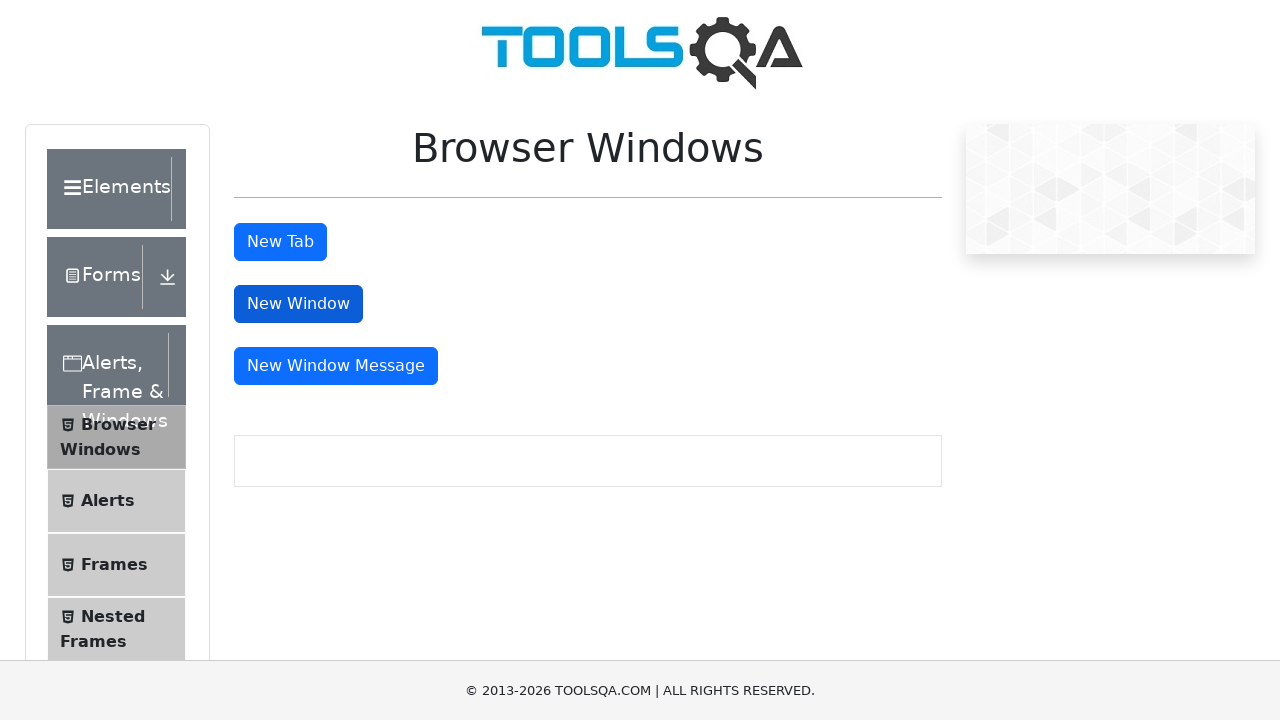

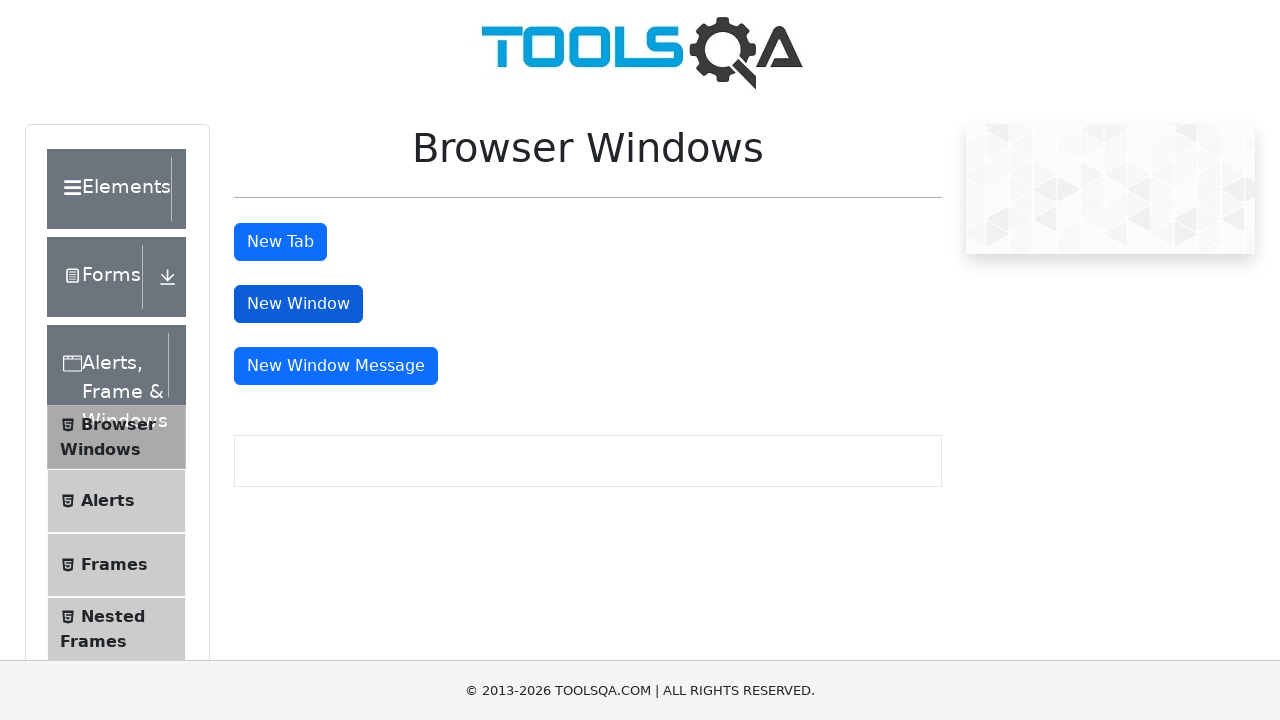